Tests slider interaction by scrolling to the slider element and moving it to a specific position

Starting URL: https://demoqa.com/slider/

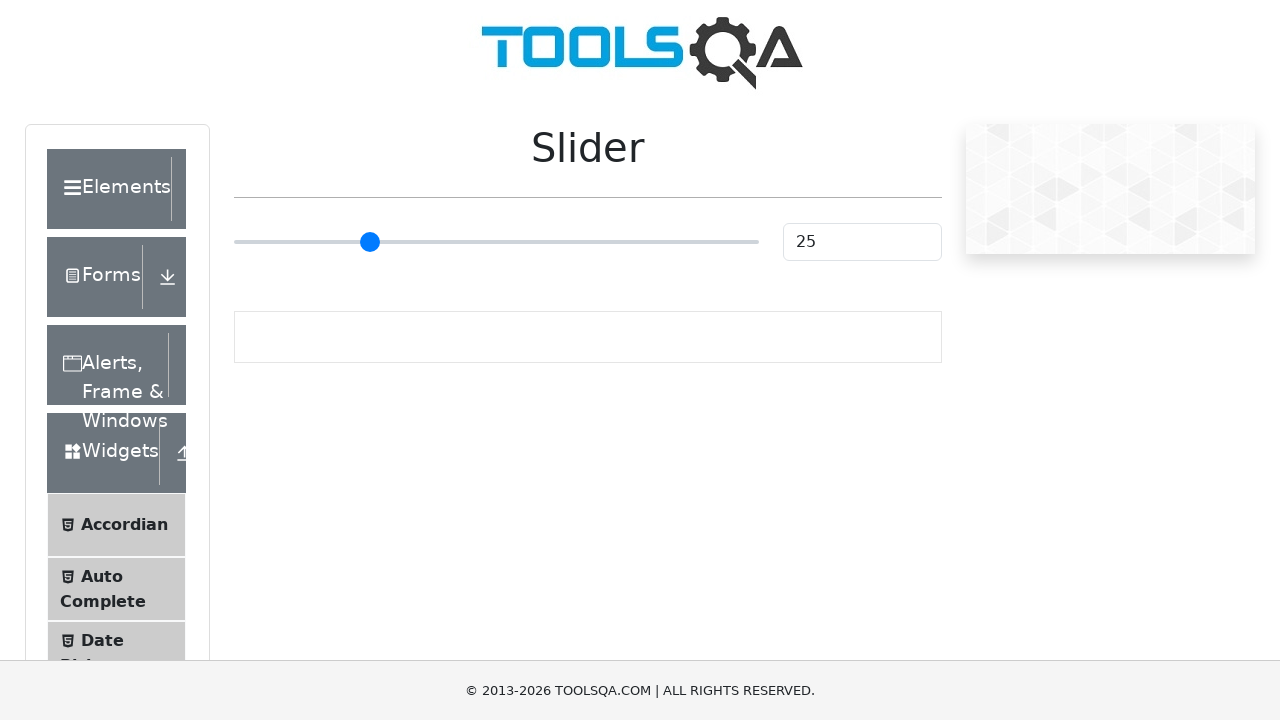

Scrolled down 500px to make slider visible
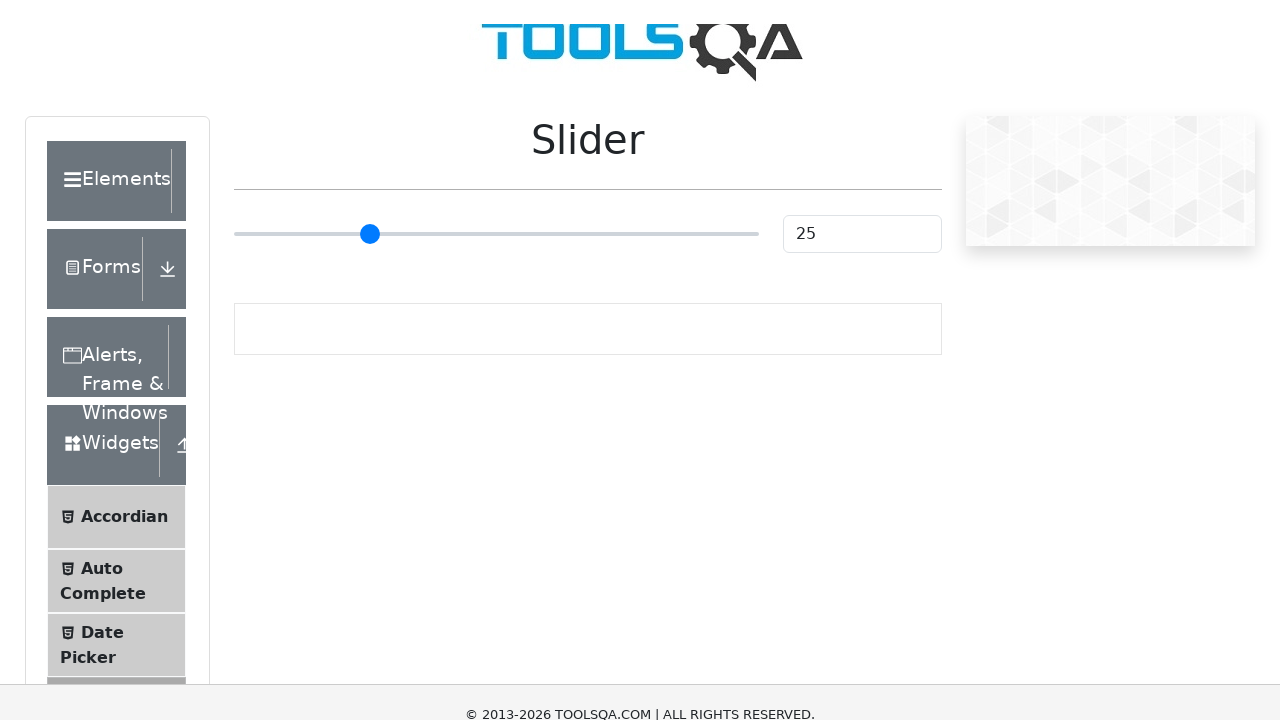

Located slider container element
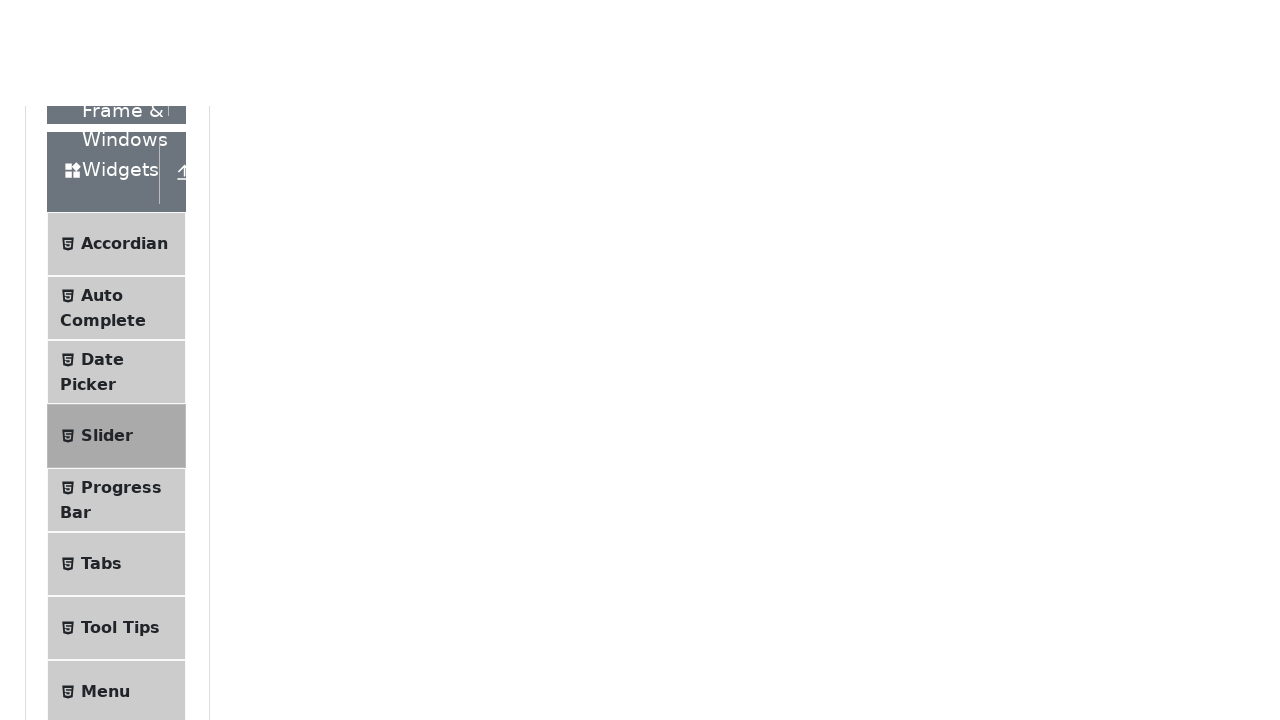

Located slider input element
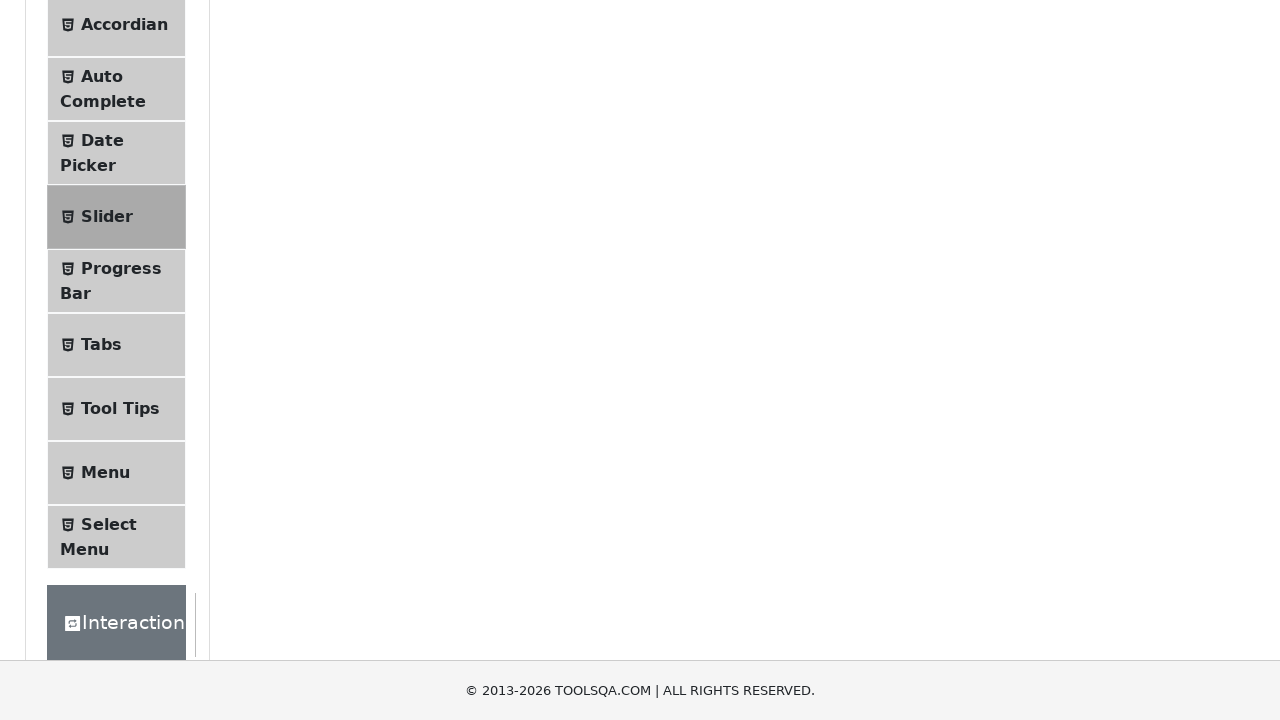

Dragged slider input to target position (x: 45, y: 0) at (279, 223)
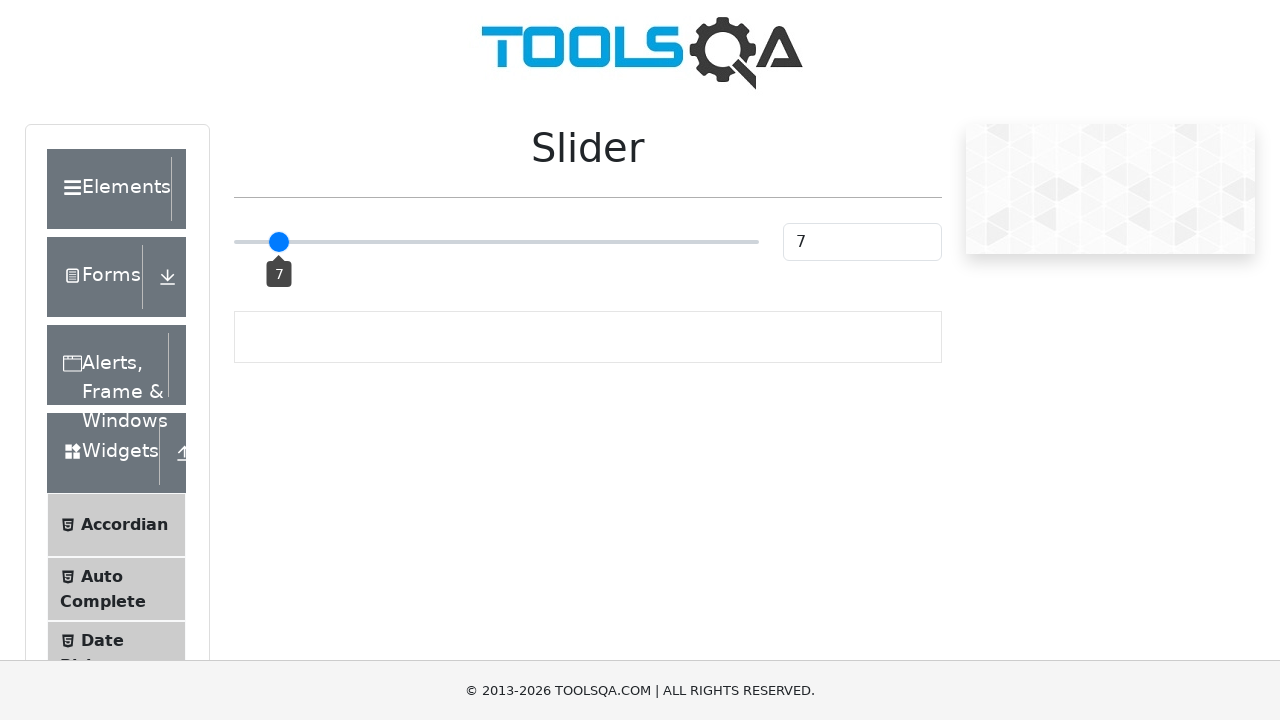

Clicked on slider container at (588, 242) on #sliderContainer
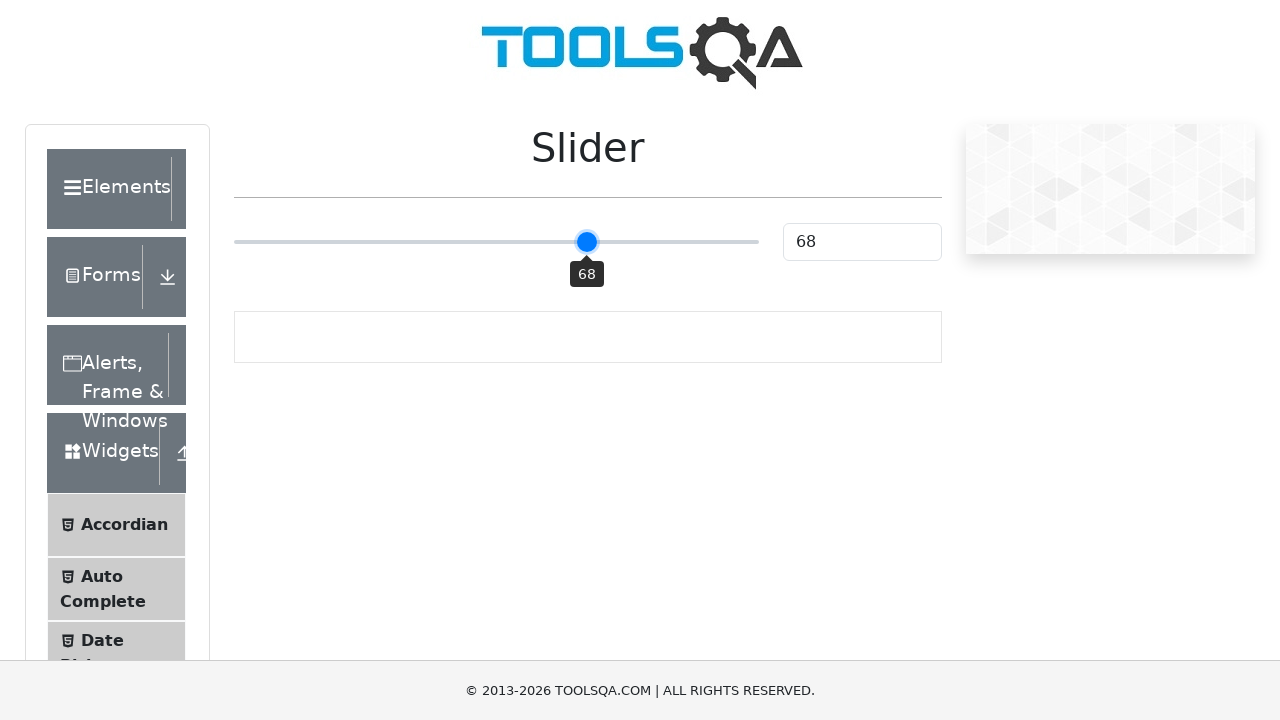

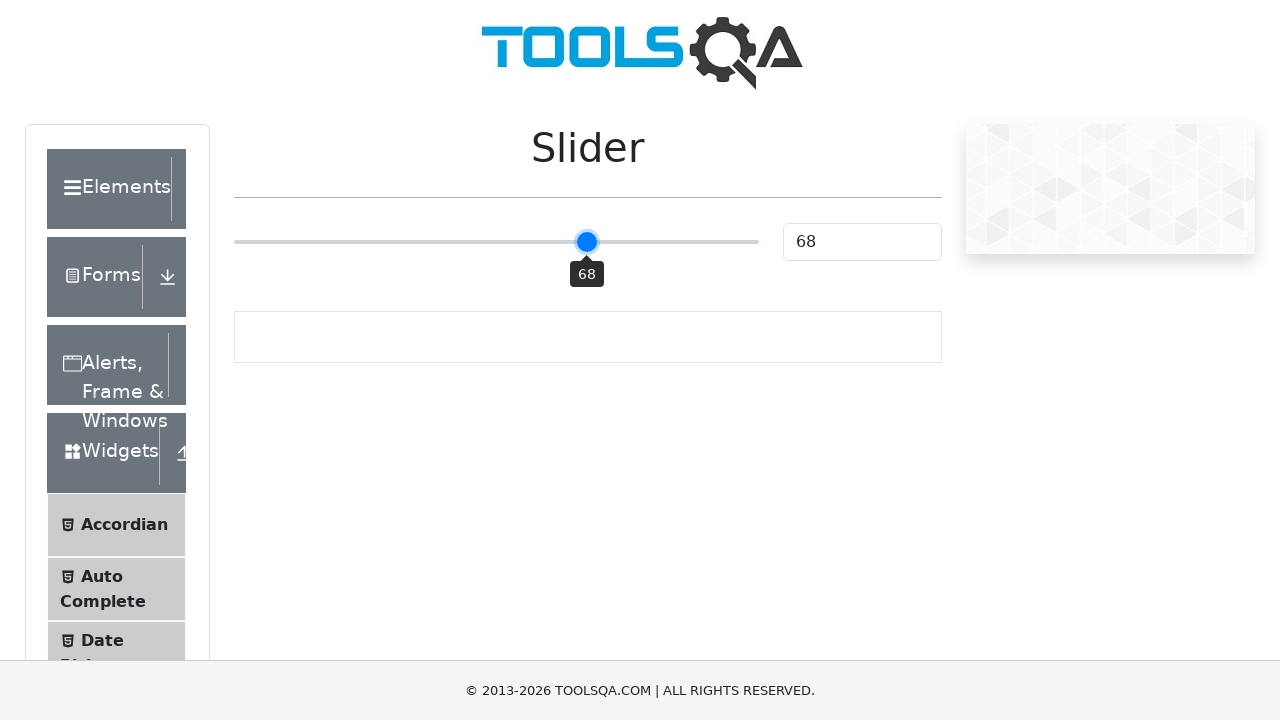